Tests clicking a blue button with a dynamic ID on a UI testing playground page to verify handling of elements with changing IDs

Starting URL: http://uitestingplayground.com/dynamicid

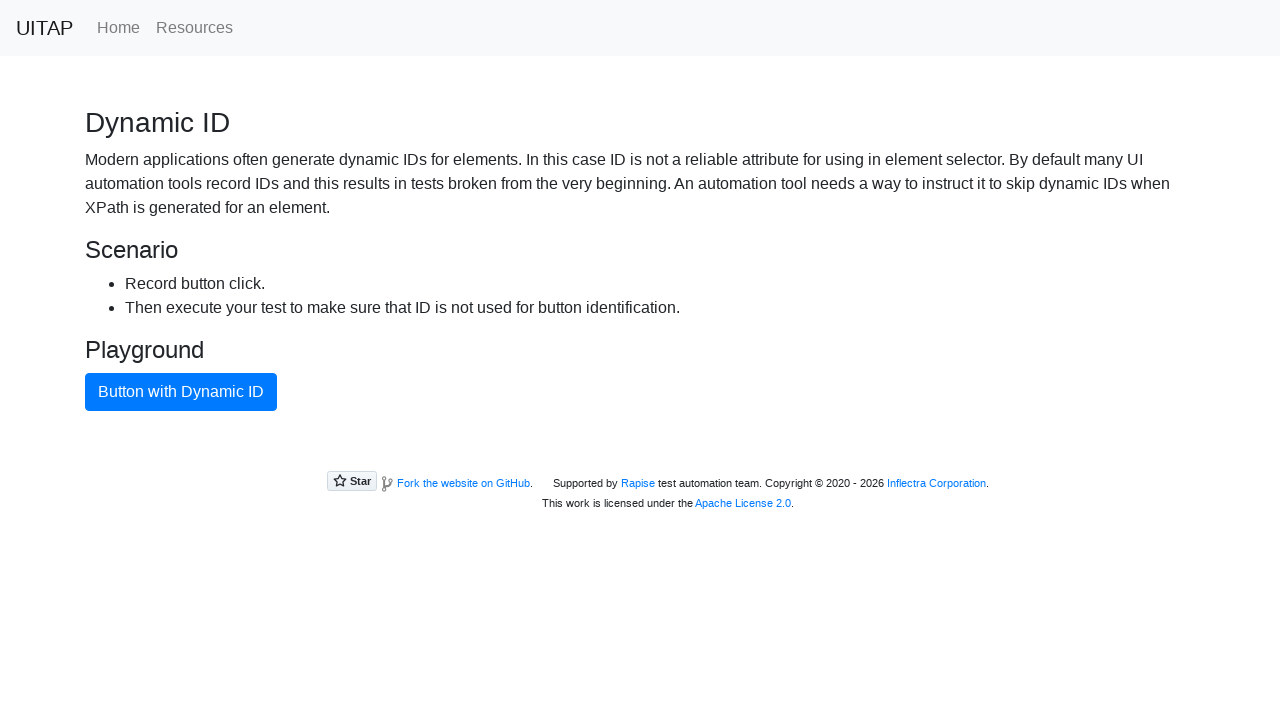

Navigated to UI testing playground dynamic ID page
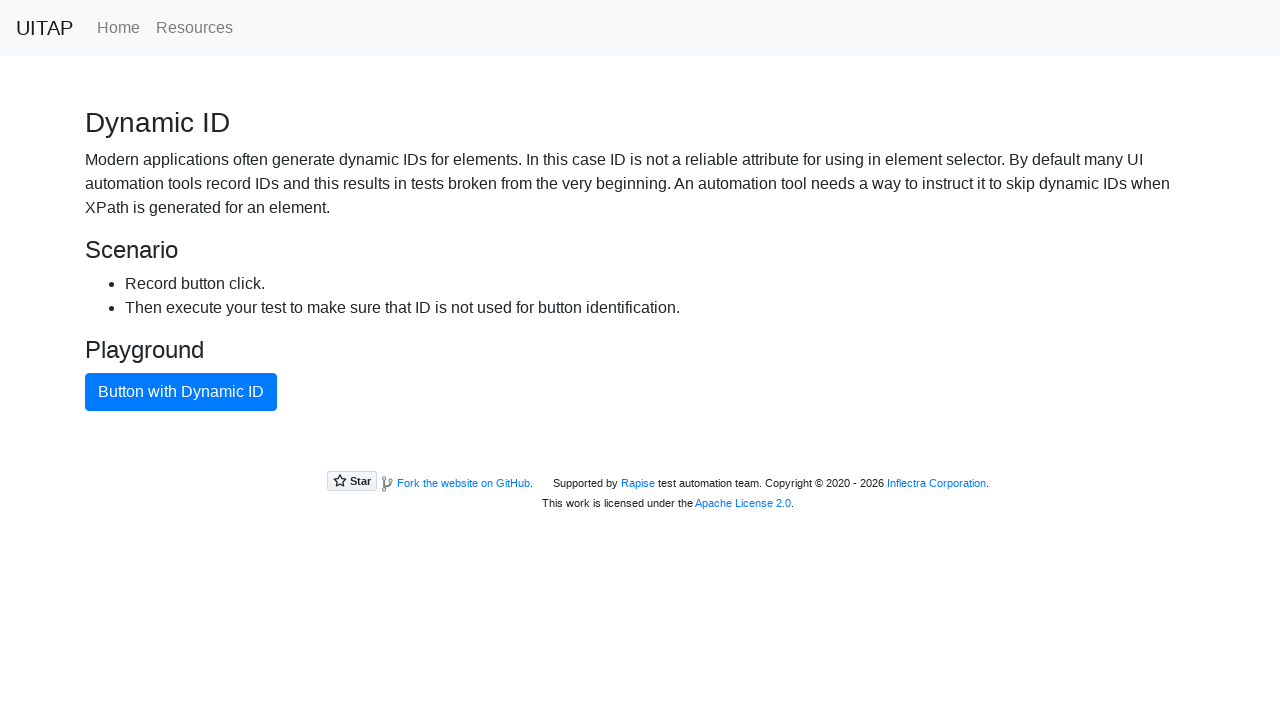

Clicked blue button with dynamic ID using stable btn-primary class at (181, 392) on button.btn-primary
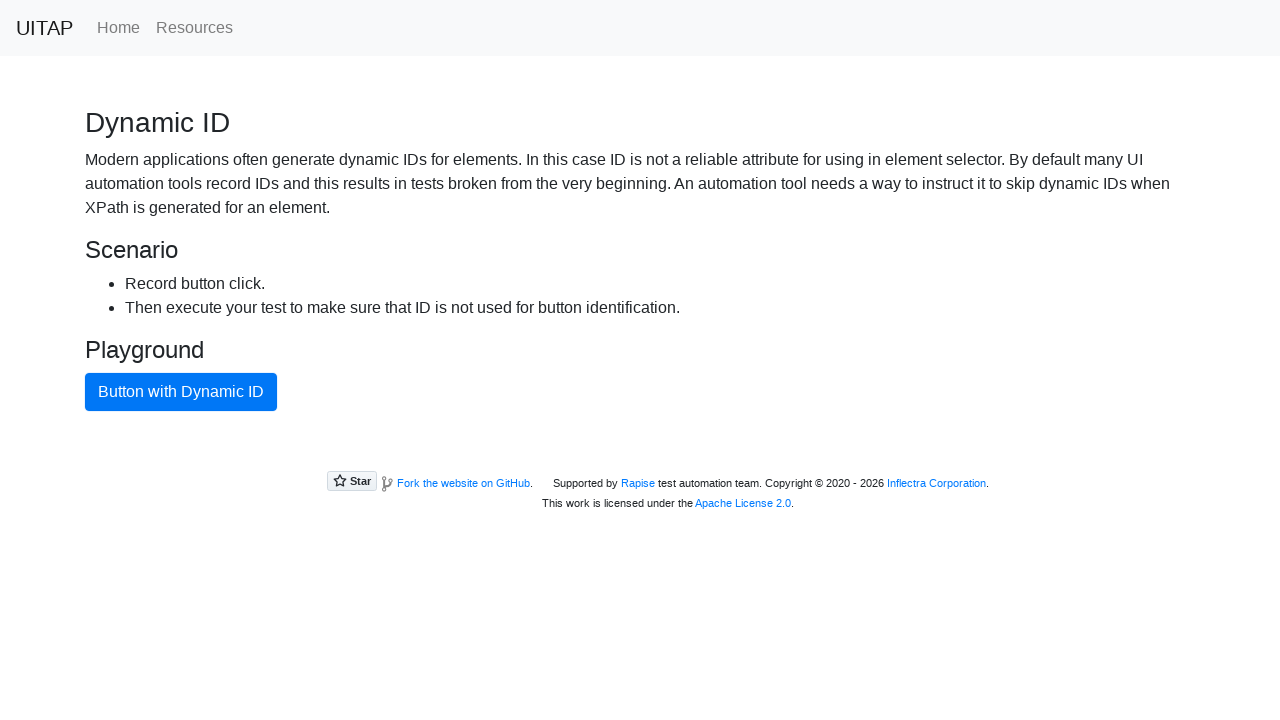

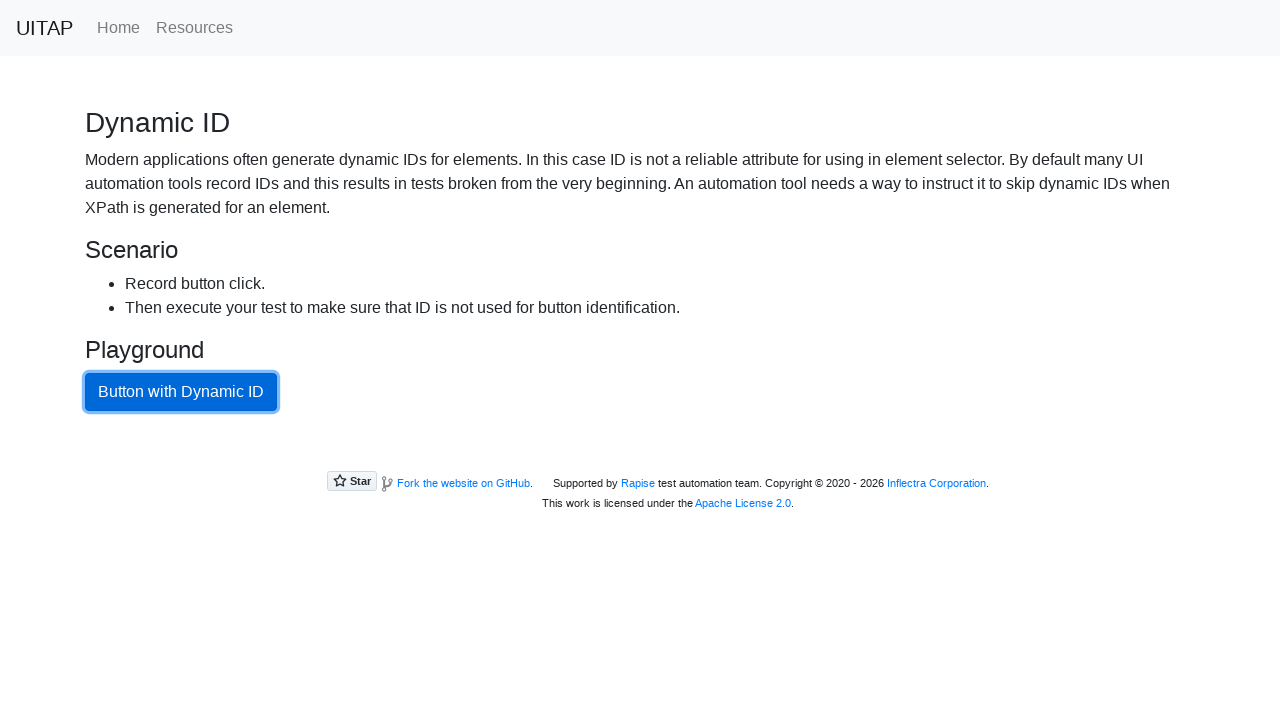